Tests dynamic controls by clicking checkbox, removing it, waiting for it to disappear, adding it back, and clicking it again.

Starting URL: https://the-internet.herokuapp.com/

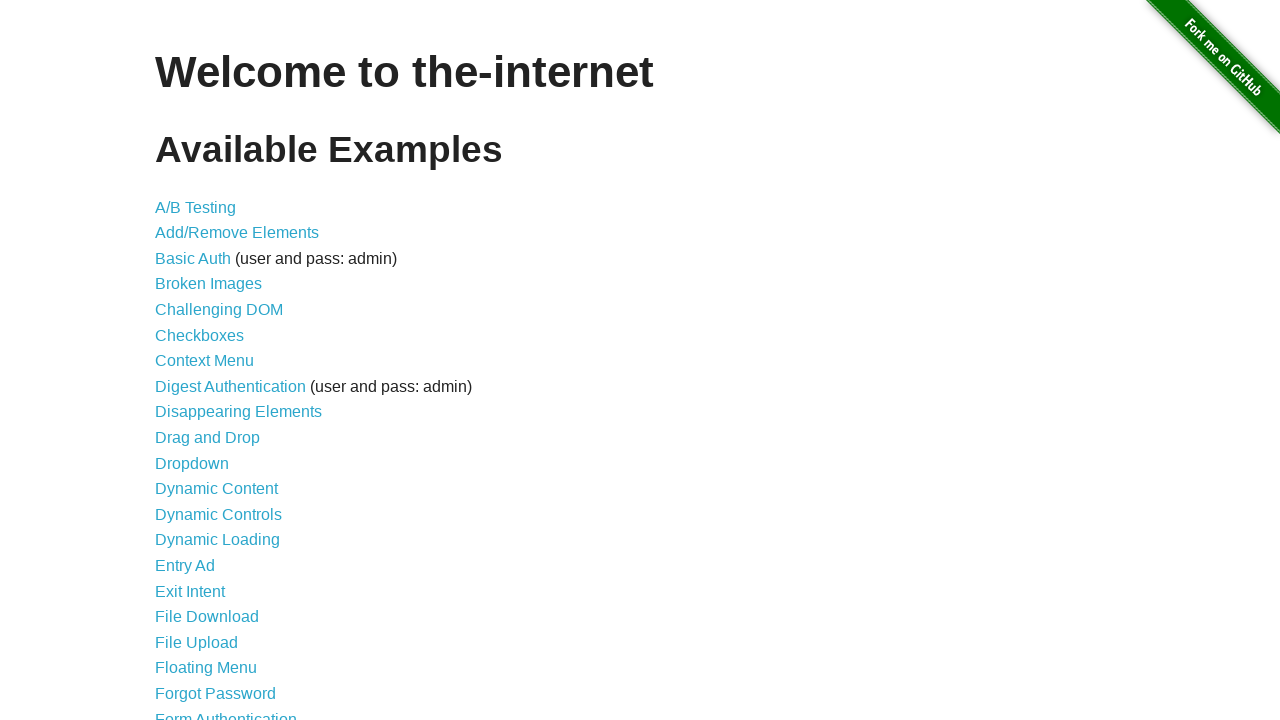

Clicked on Dynamic Controls link at (218, 514) on xpath=//a[contains(text(),'Dynamic Controls')]
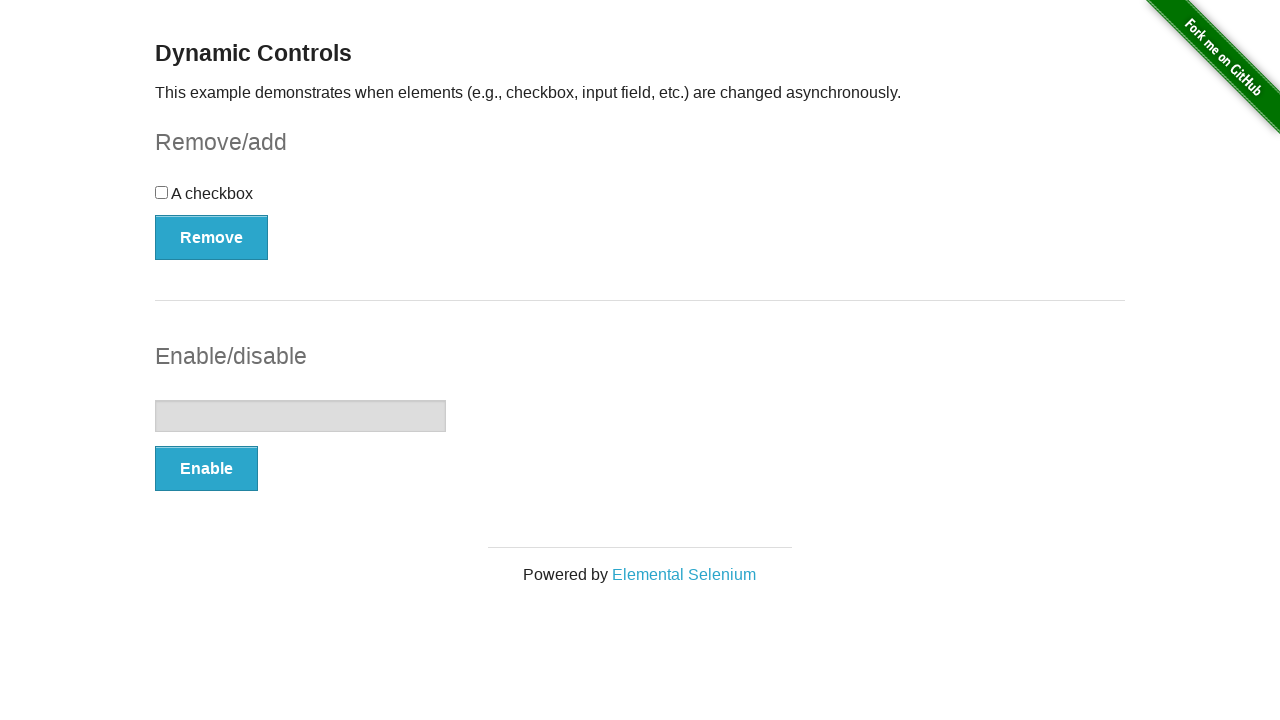

Clicked the checkbox at (162, 192) on xpath=//div[@id='checkbox']//input
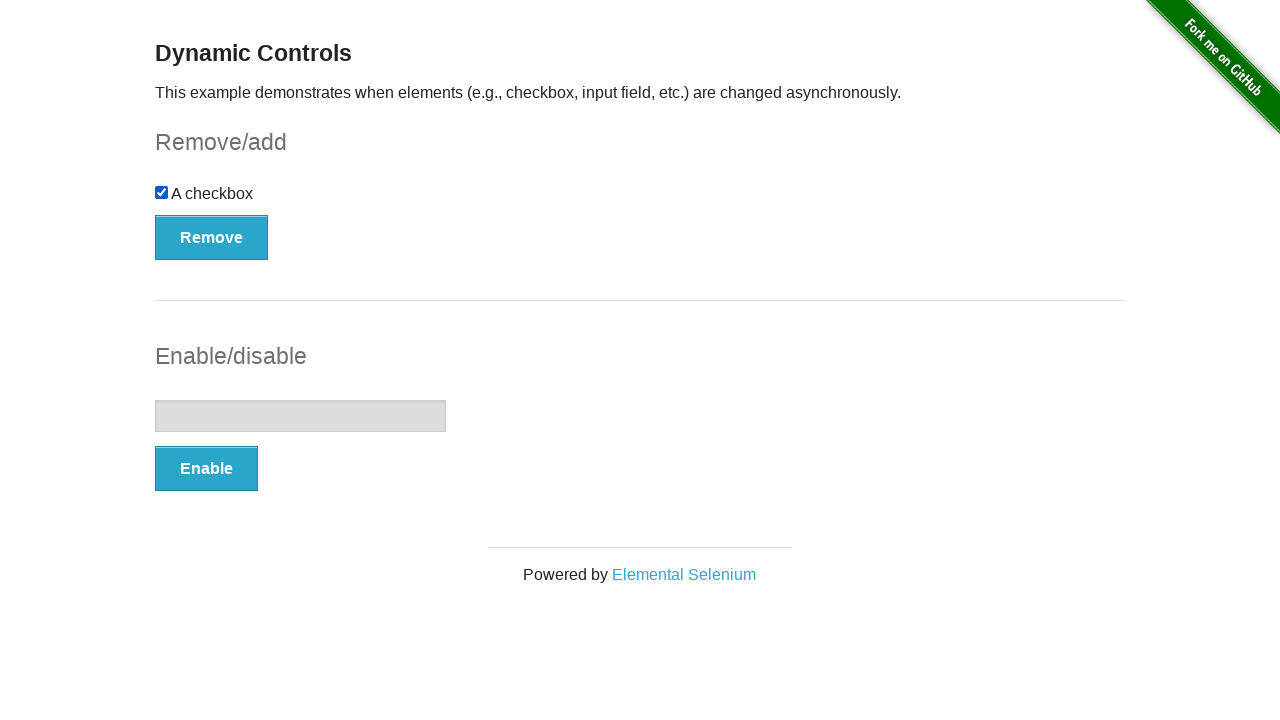

Clicked Remove button at (212, 237) on xpath=//button[contains(text(),'Remove')]
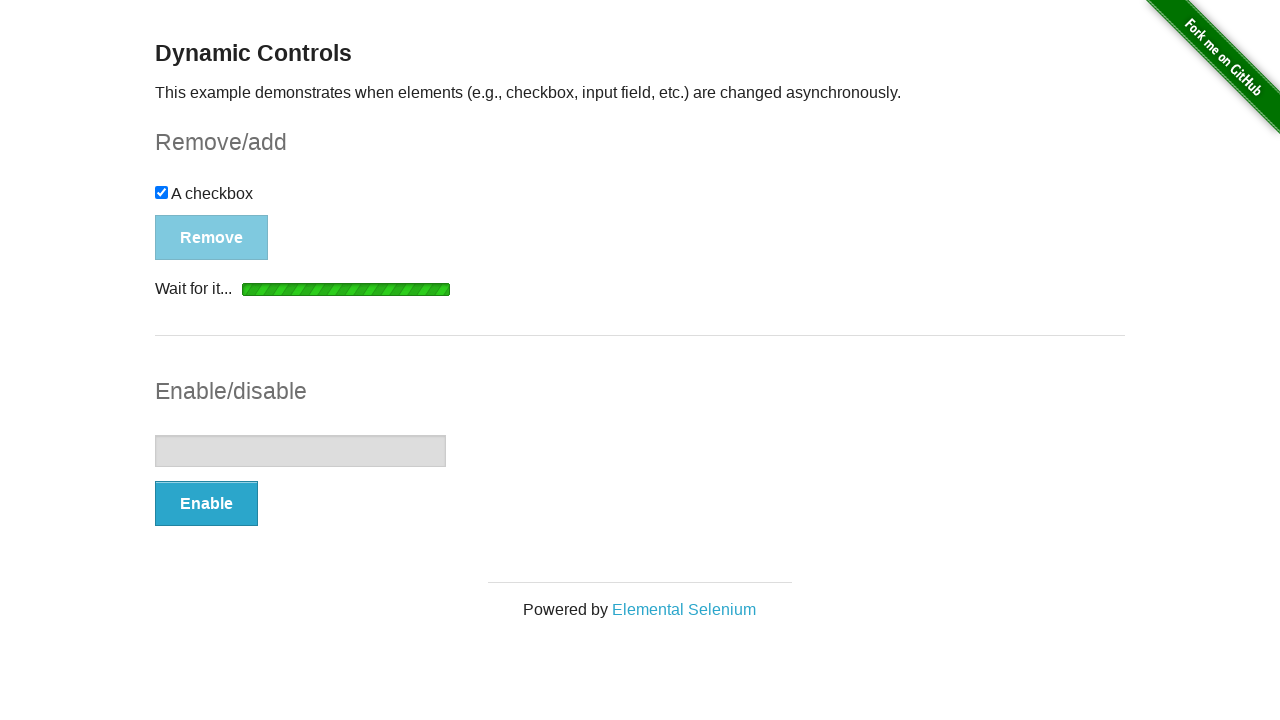

Waited for checkbox to become invisible
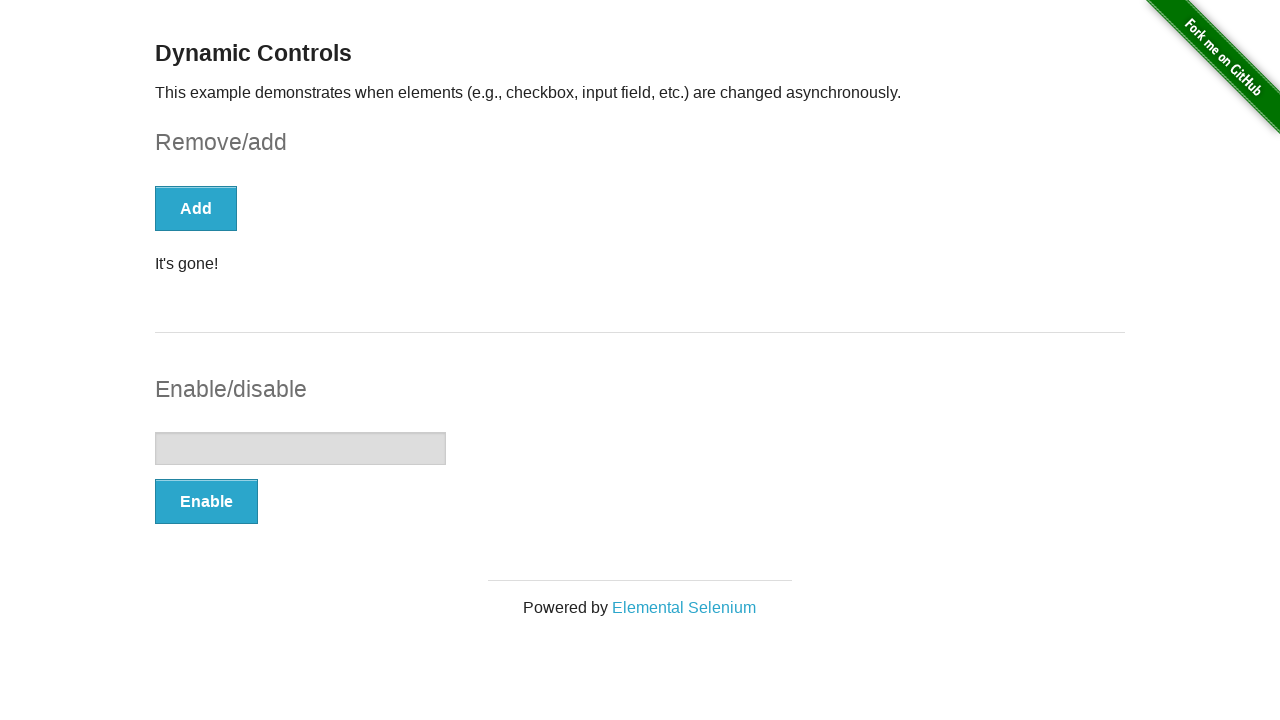

Clicked Add button at (196, 208) on xpath=//button[contains(text(),'Add')]
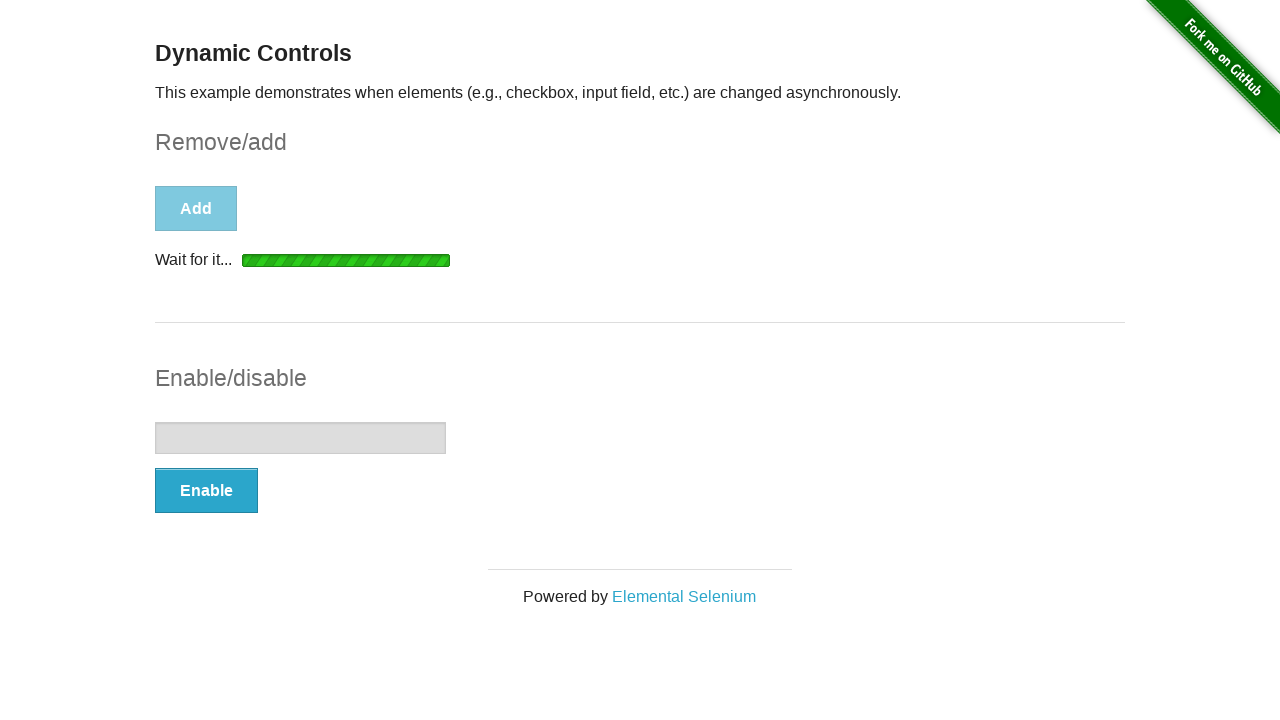

Waited for checkbox to become visible
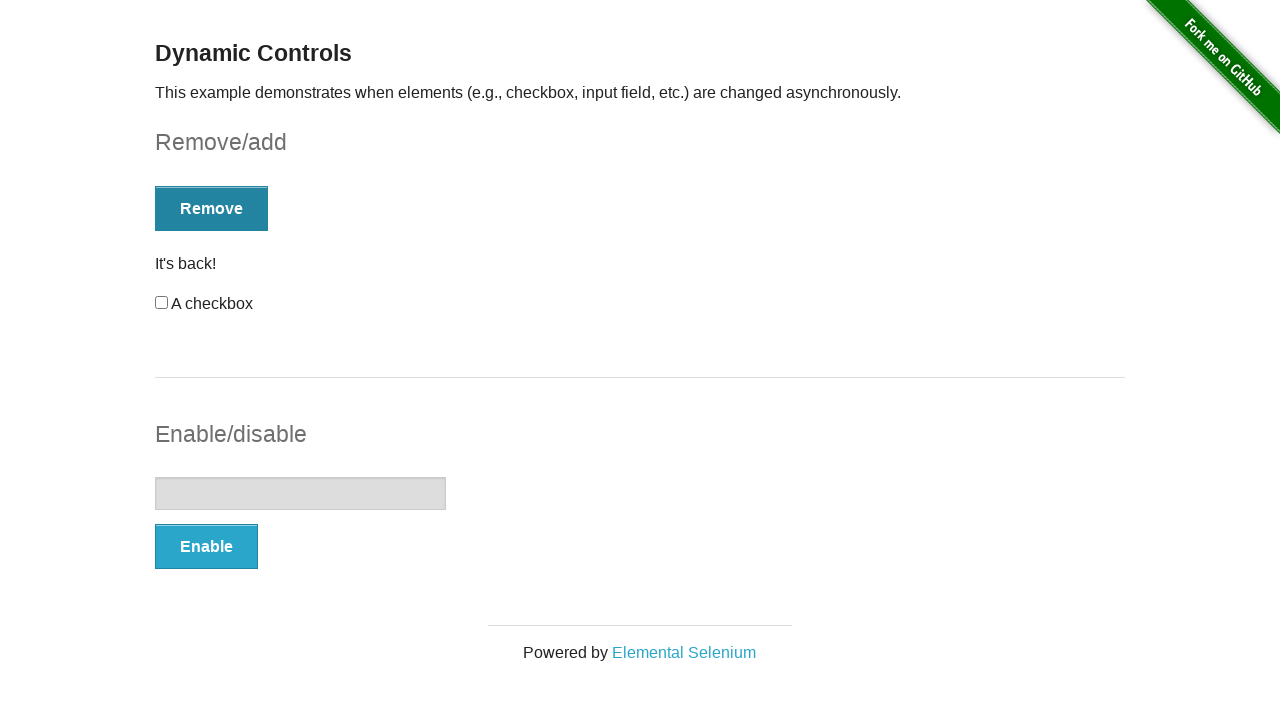

Clicked the checkbox again at (162, 303) on xpath=//input[@id='checkbox']
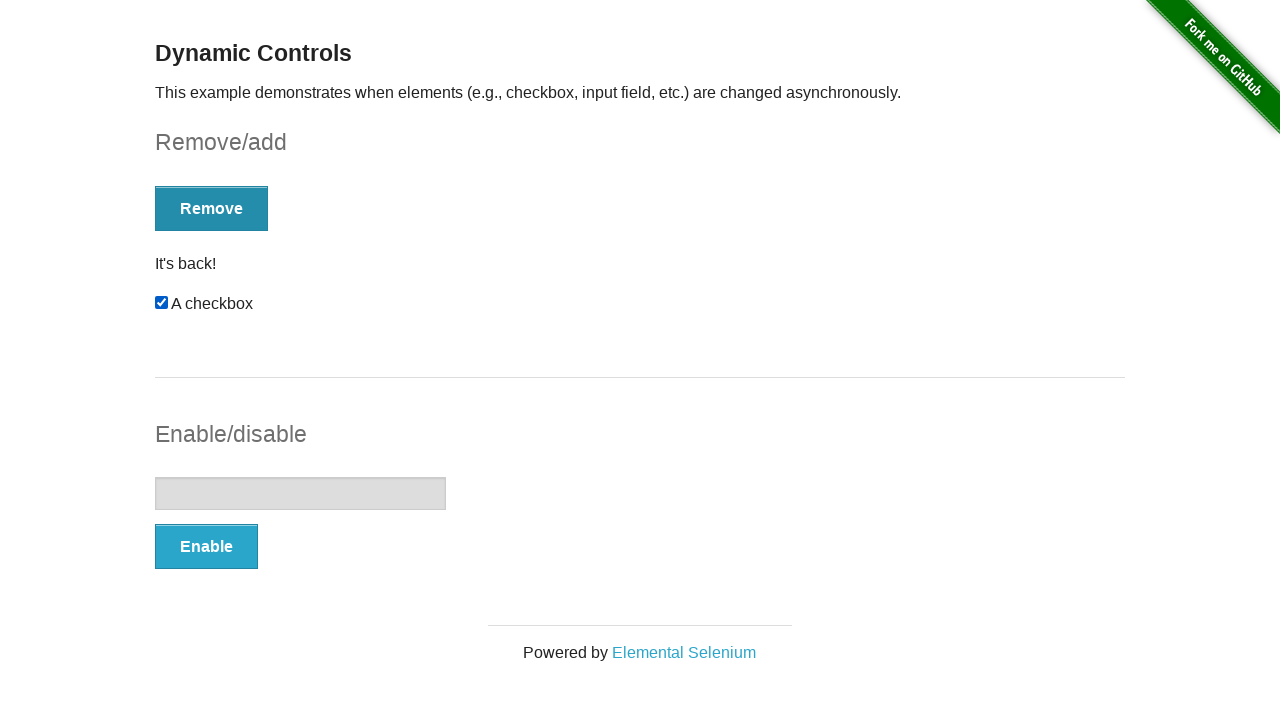

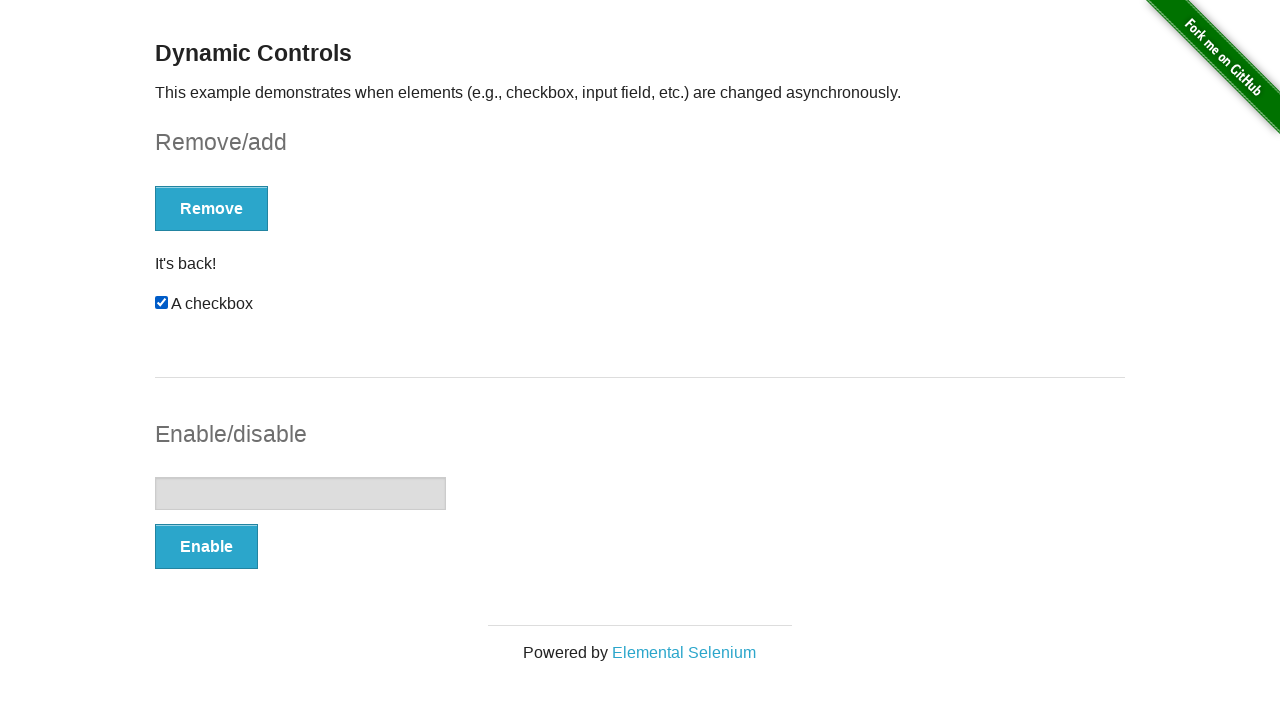